Tests click and hold mouse action by navigating through UI testing demo app menu and performing click-and-hold action on an element

Starting URL: https://demoapps.qspiders.com/

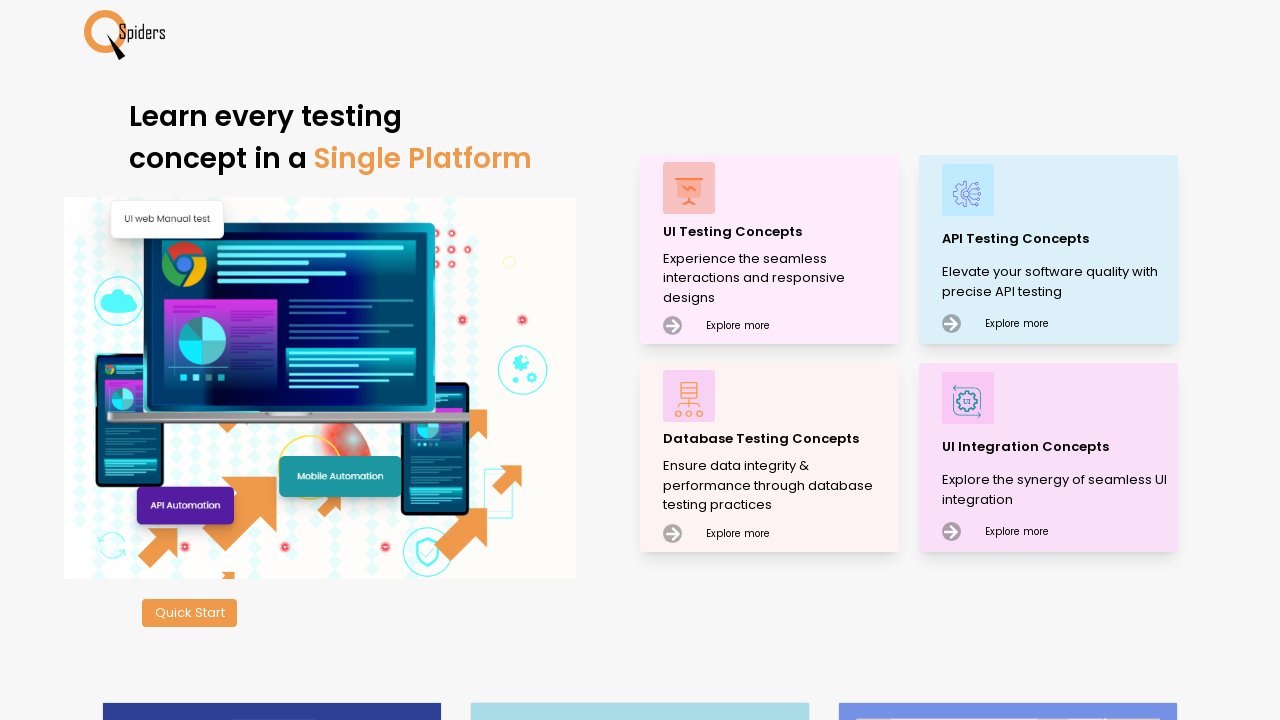

Clicked on 'UI Testing Concepts' in the demo app menu at (778, 232) on xpath=//p[text()='UI Testing Concepts']
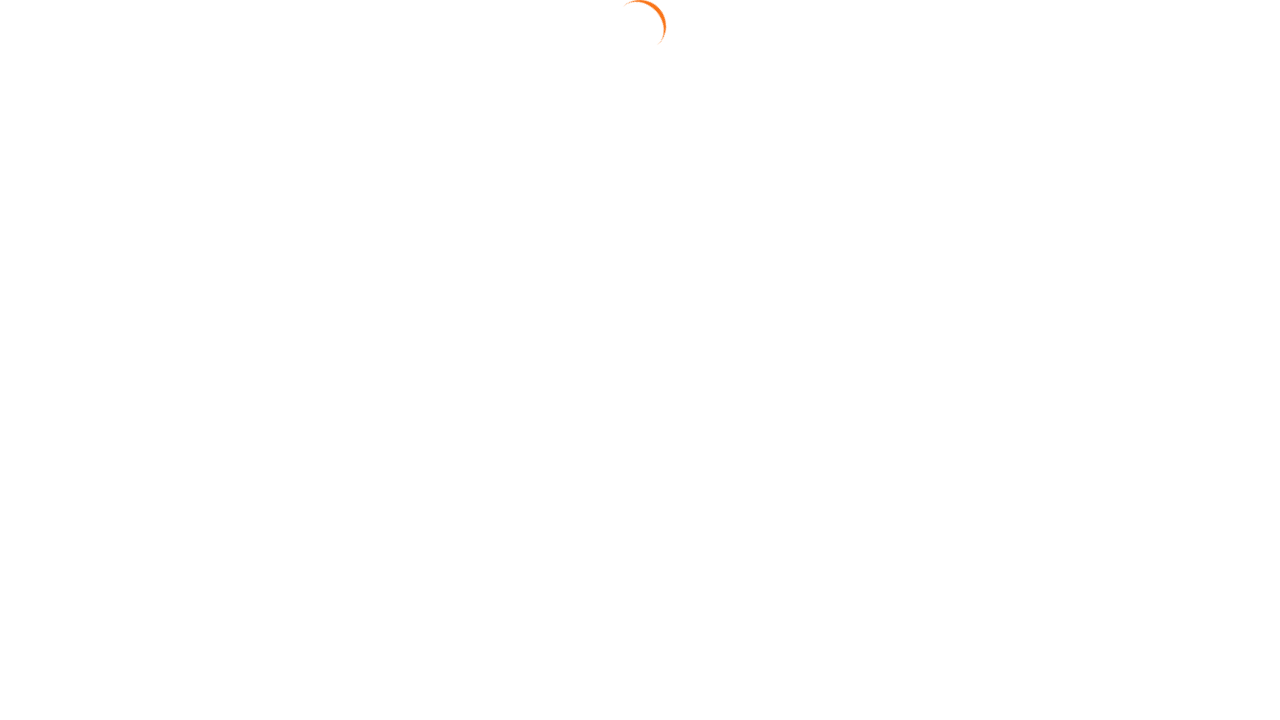

Clicked on 'Mouse Actions' section at (66, 667) on xpath=//section[text()='Mouse Actions']
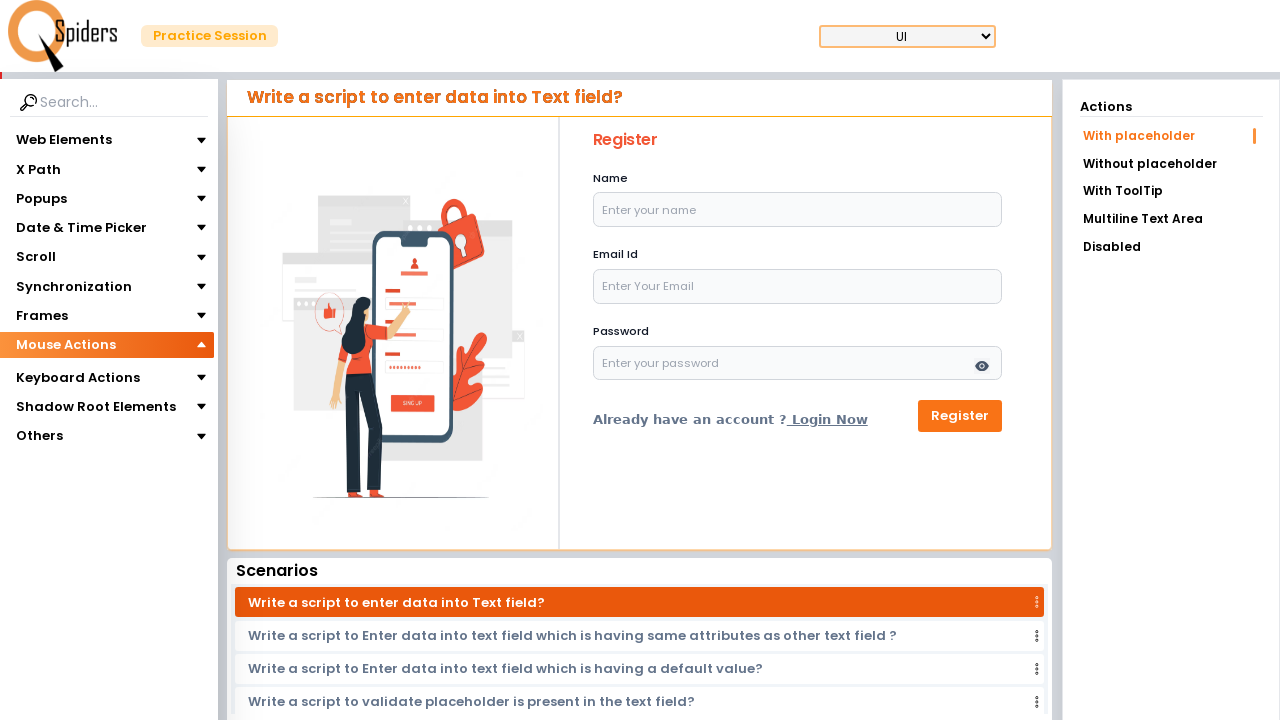

Clicked on 'Click & Hold' section at (58, 418) on xpath=//section[text()='Click & Hold']
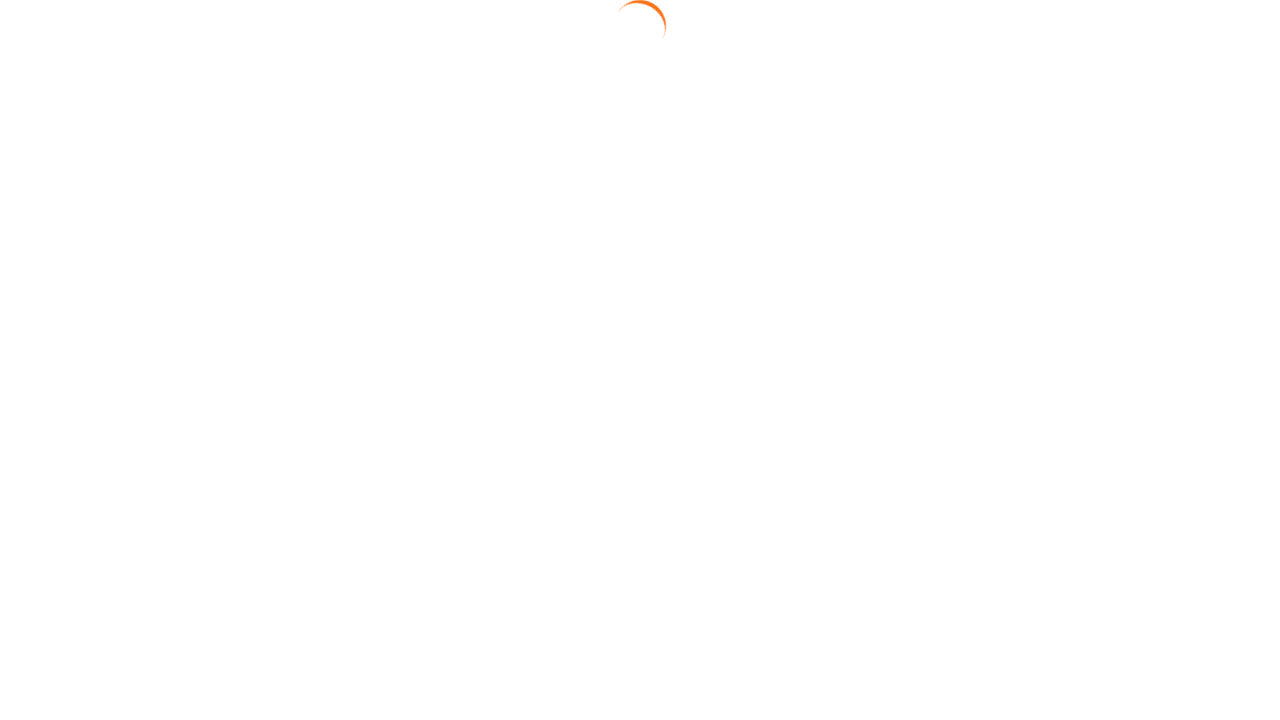

Waited 5 seconds for target element to be ready
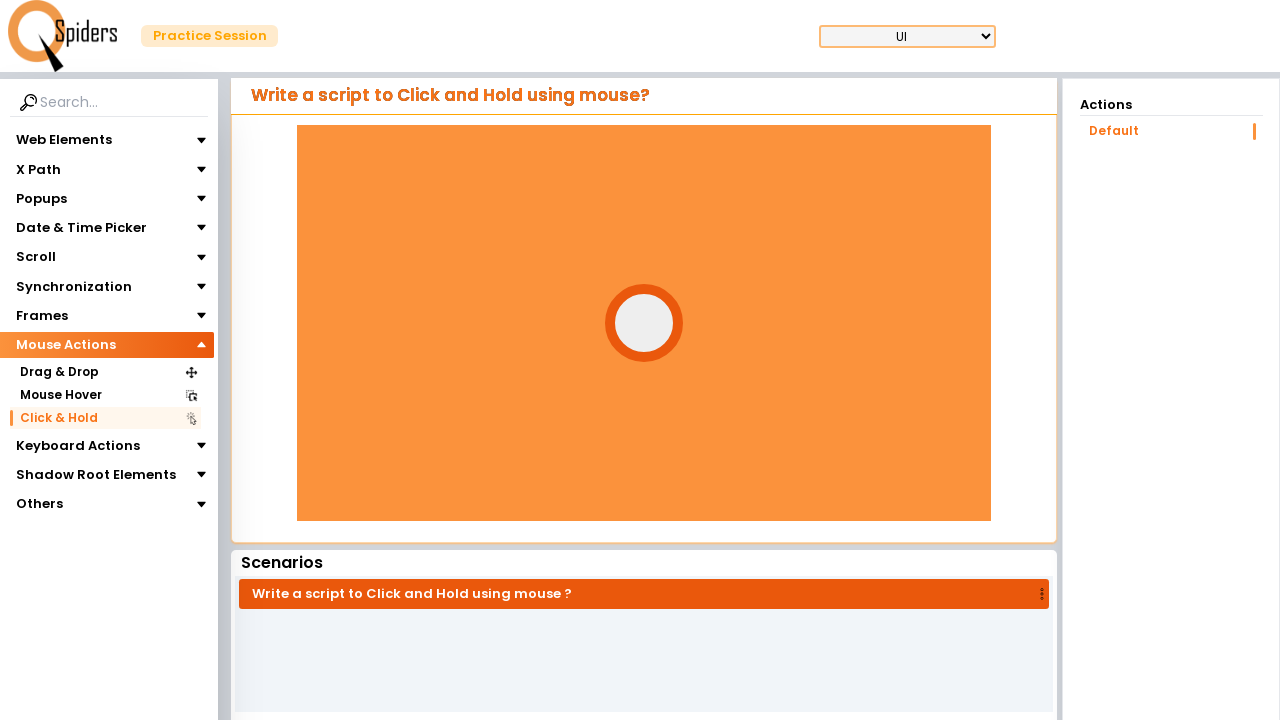

Located the target element for click and hold action
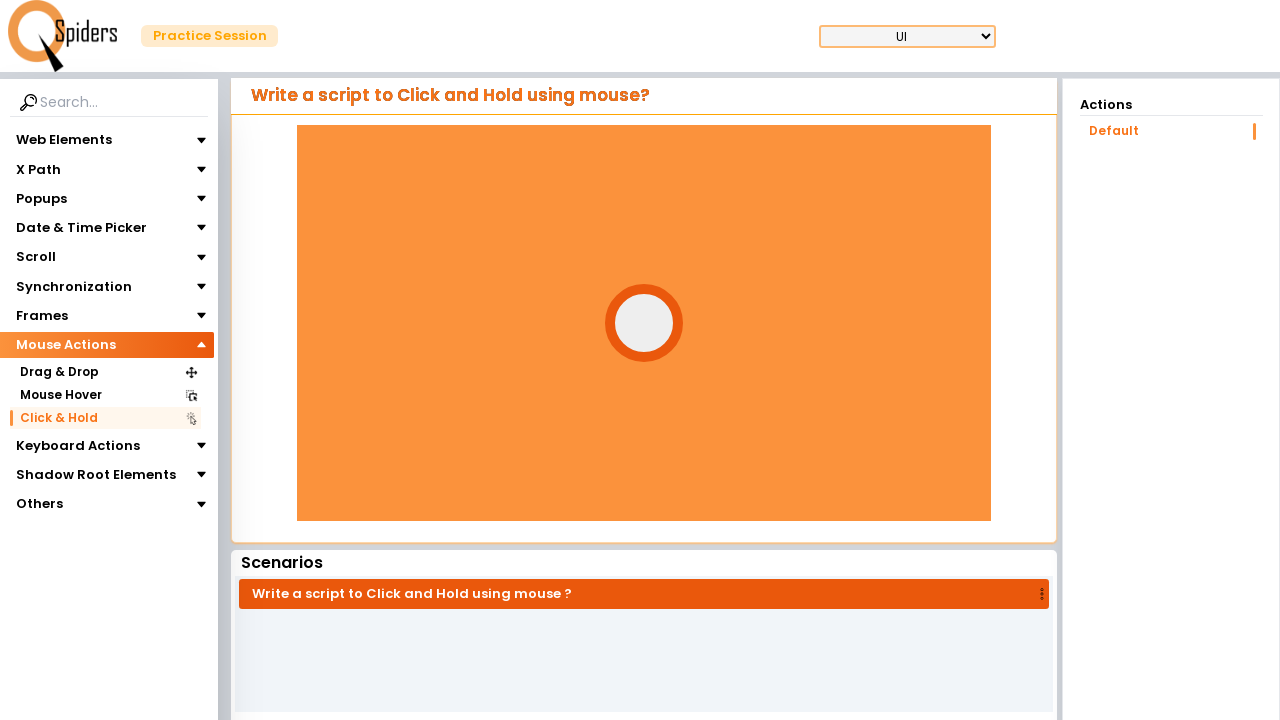

Hovered over the target element at (644, 323) on xpath=//section[@id='mainBlock']/div
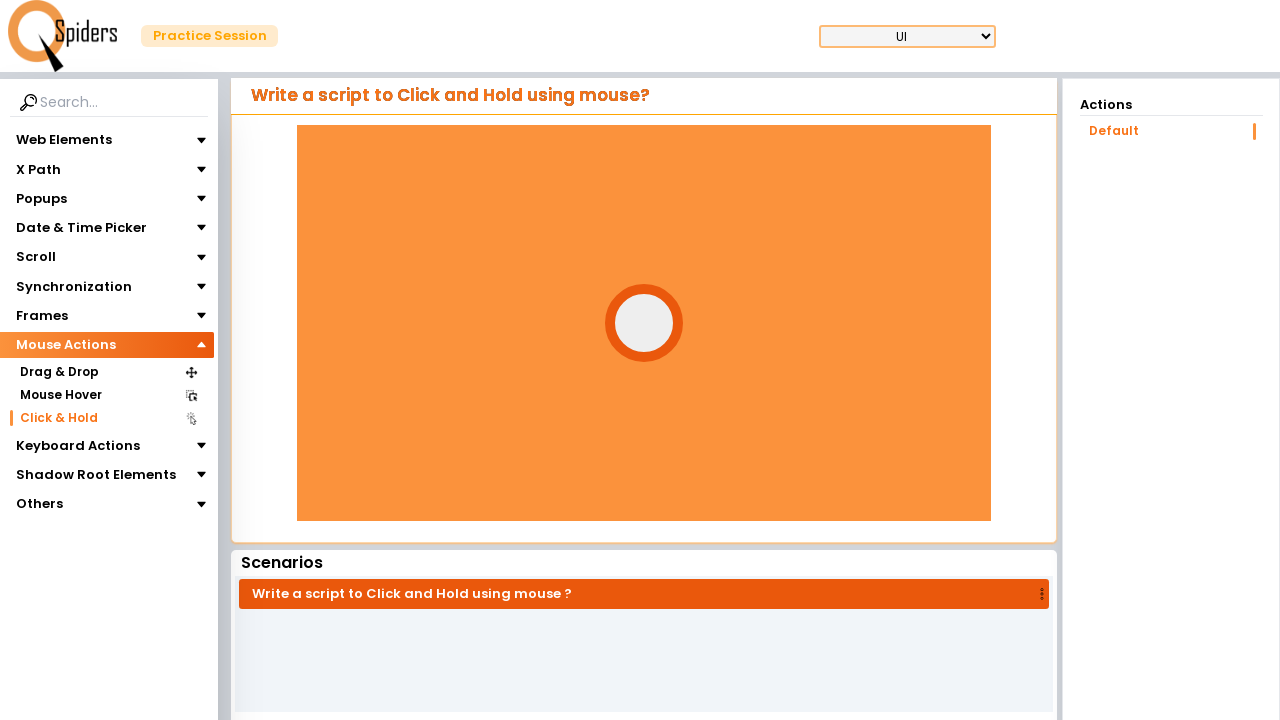

Pressed mouse button down to initiate click and hold at (644, 323)
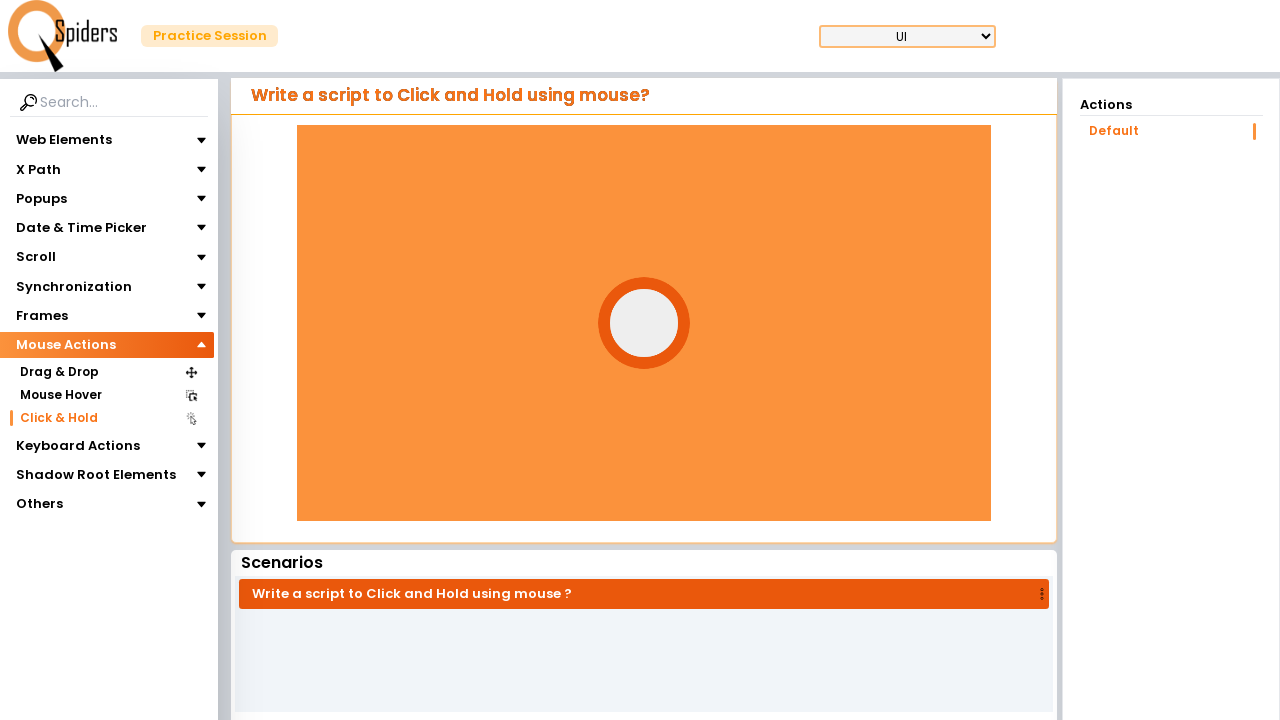

Held mouse button down for 3 seconds
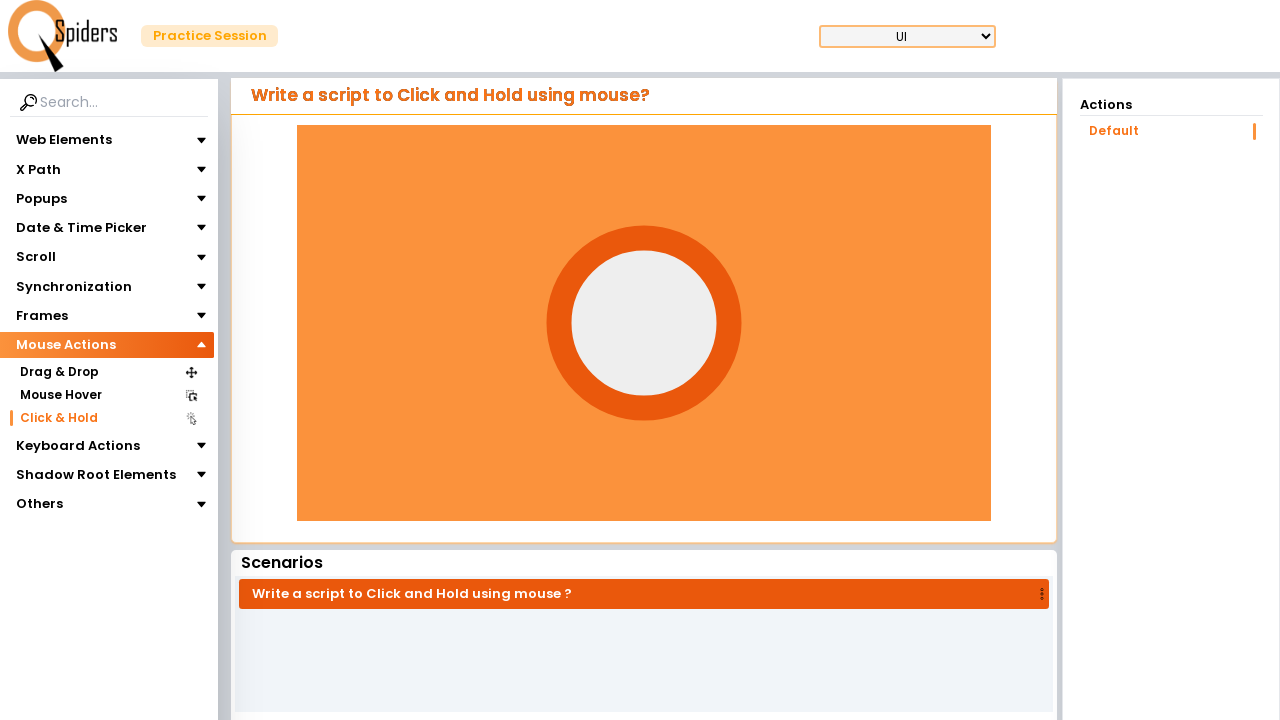

Released mouse button to complete click and hold action at (644, 323)
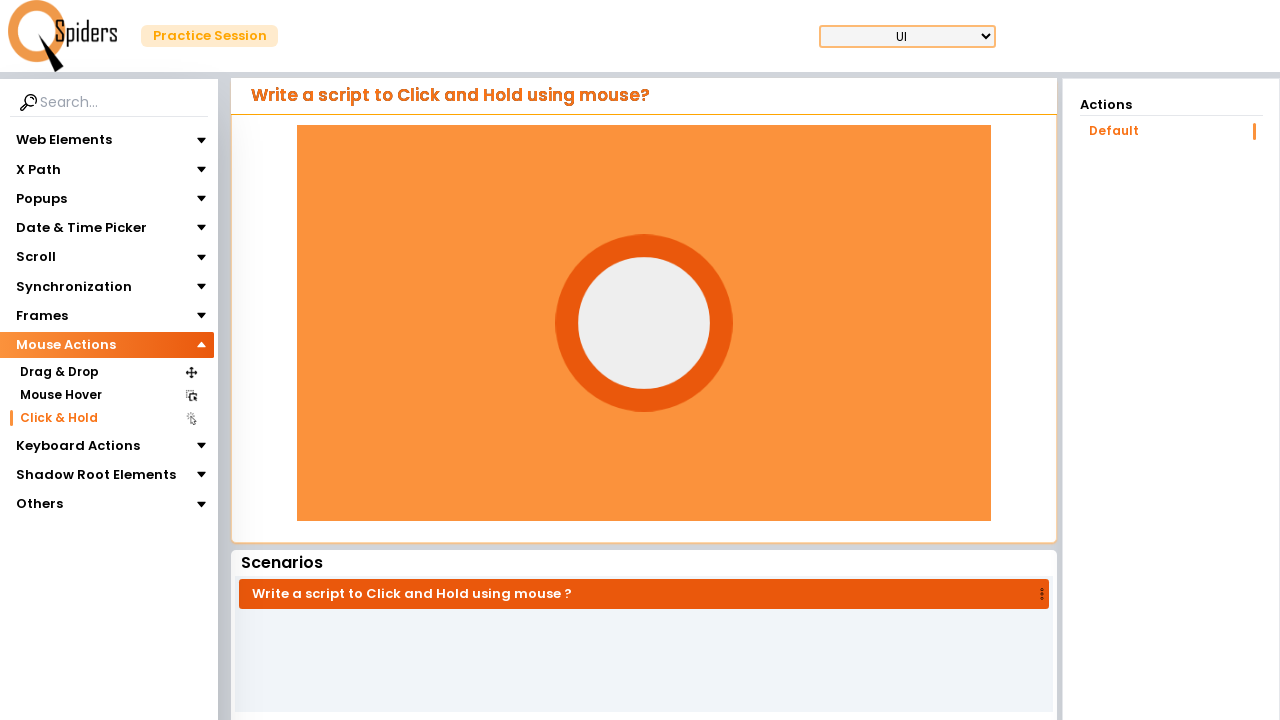

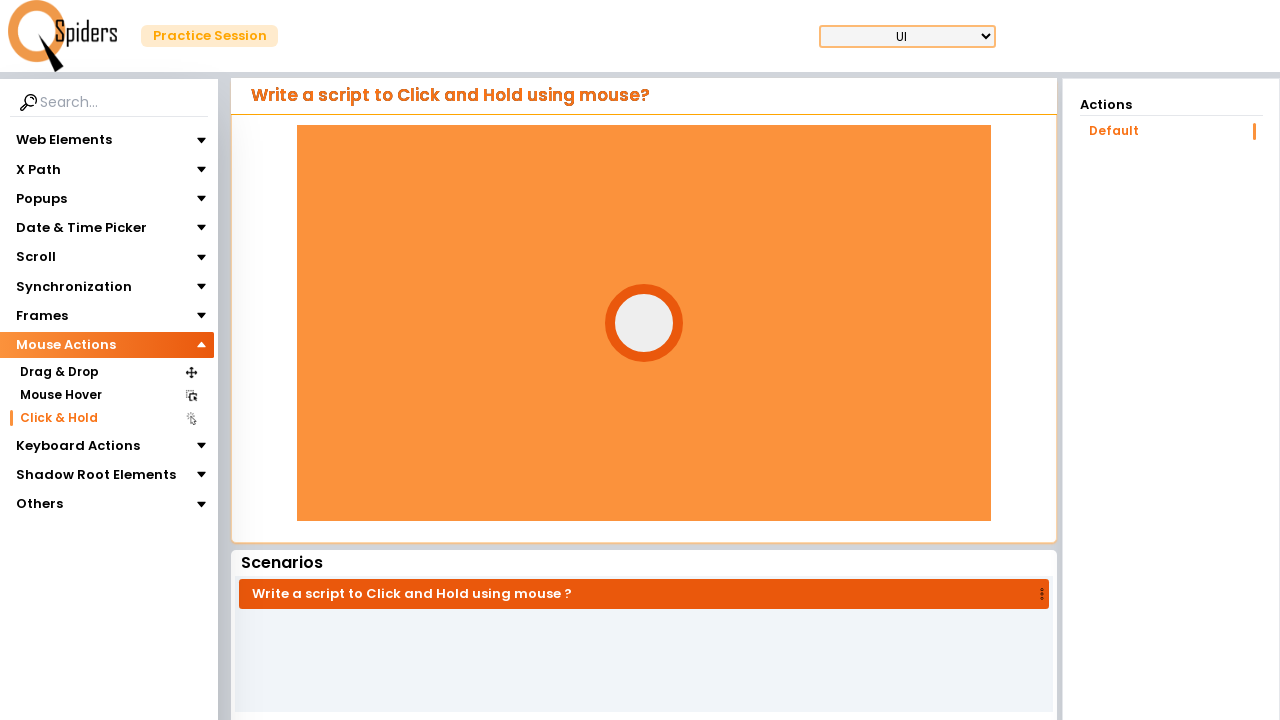